Tests iframe interactions by switching between single iframe and nested iframes, entering text in input fields within each frame

Starting URL: http://demo.automationtesting.in/Frames.html

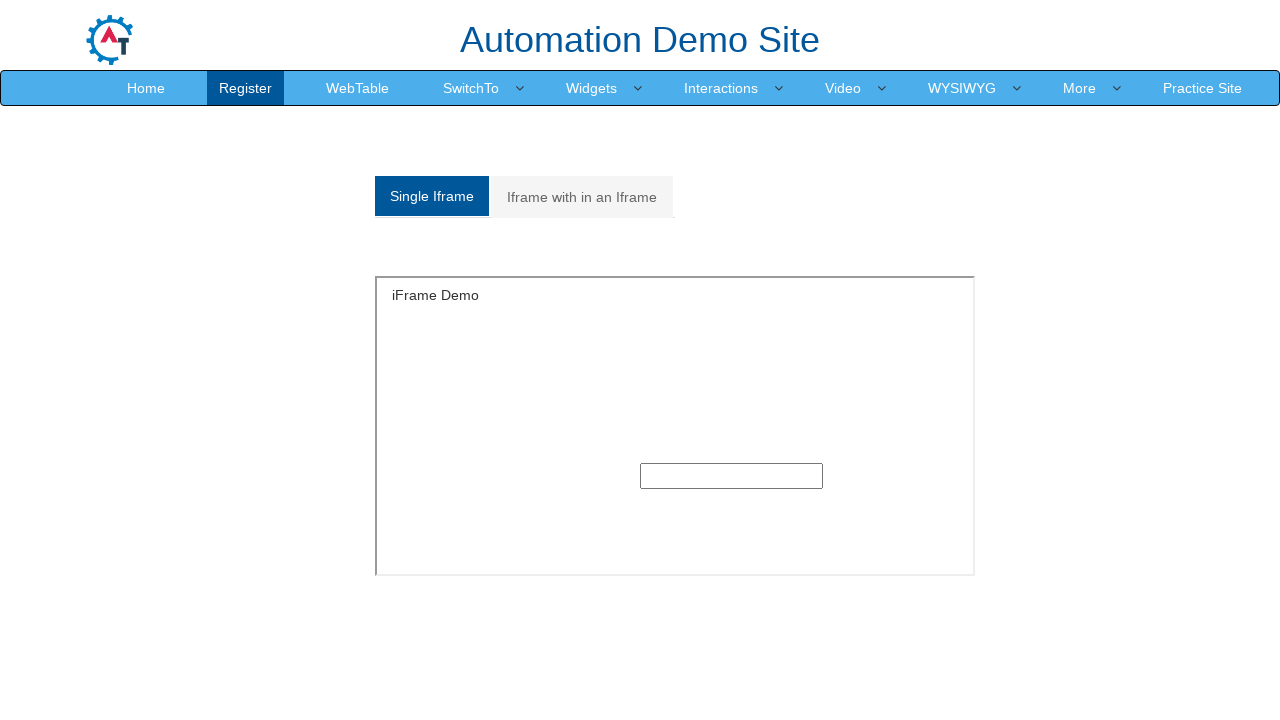

Queried all iframes with src='SingleFrame.html', found 2 total iframes
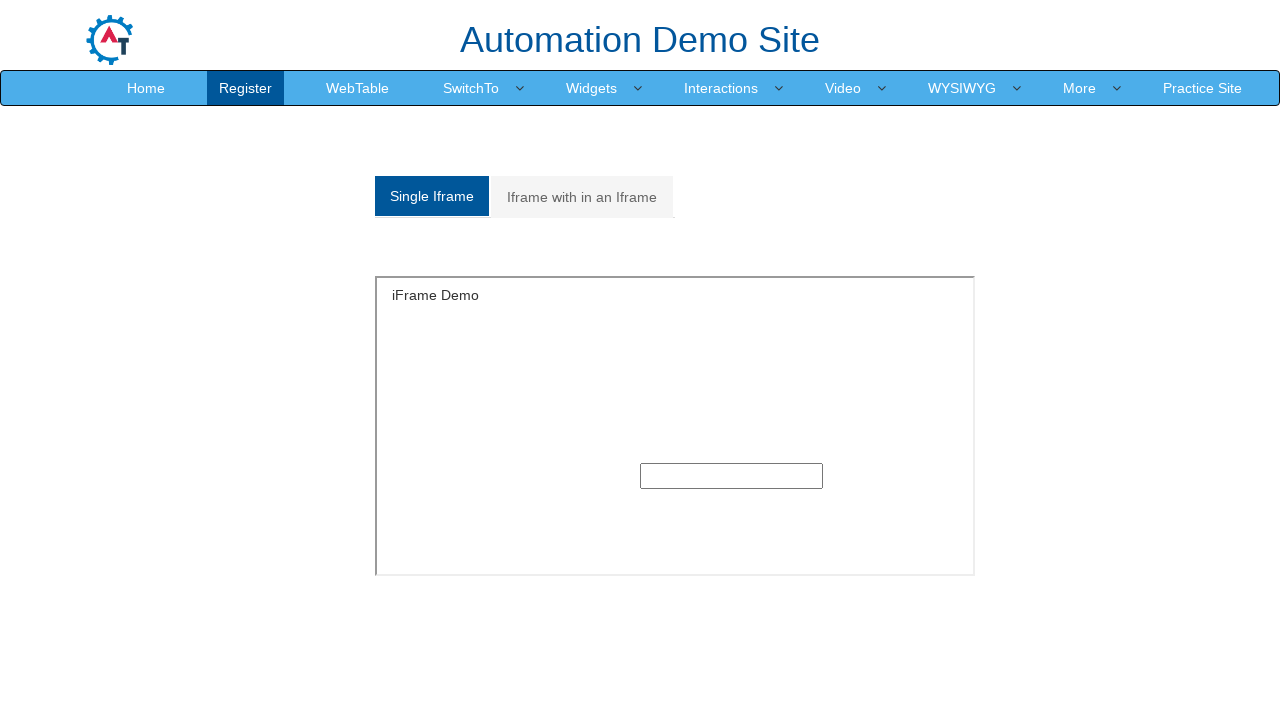

Located single iframe with id 'singleframe'
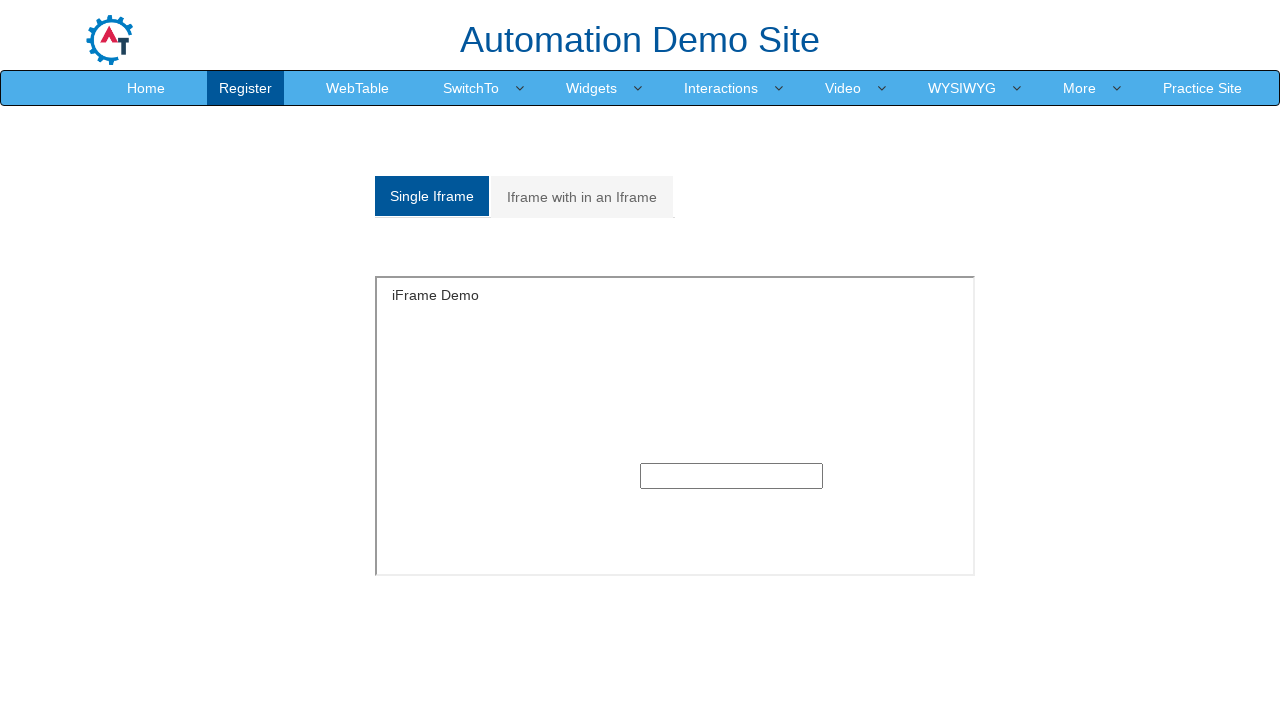

Entered text 'Entring into Single-Iframe' in input field within single iframe on #singleframe >> internal:control=enter-frame >> input
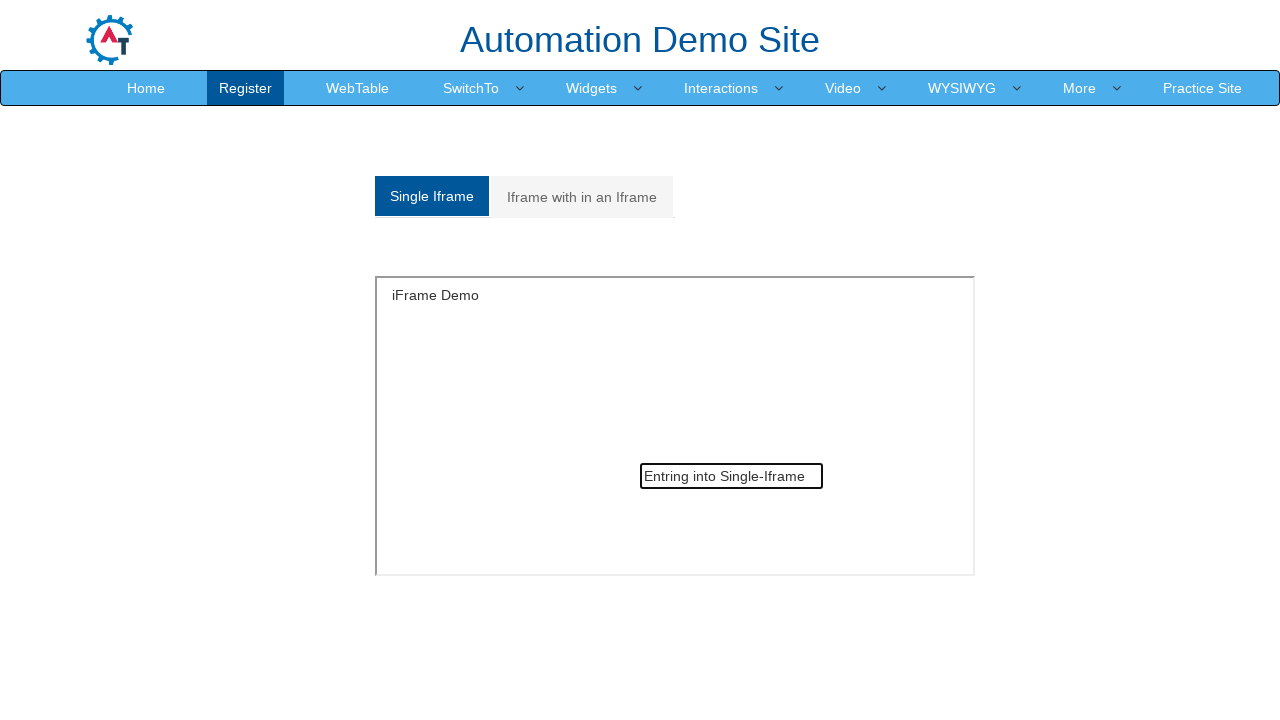

Clicked on 'Iframe with in an Iframe' link to navigate to nested iframe test at (582, 197) on text=Iframe with in an Iframe
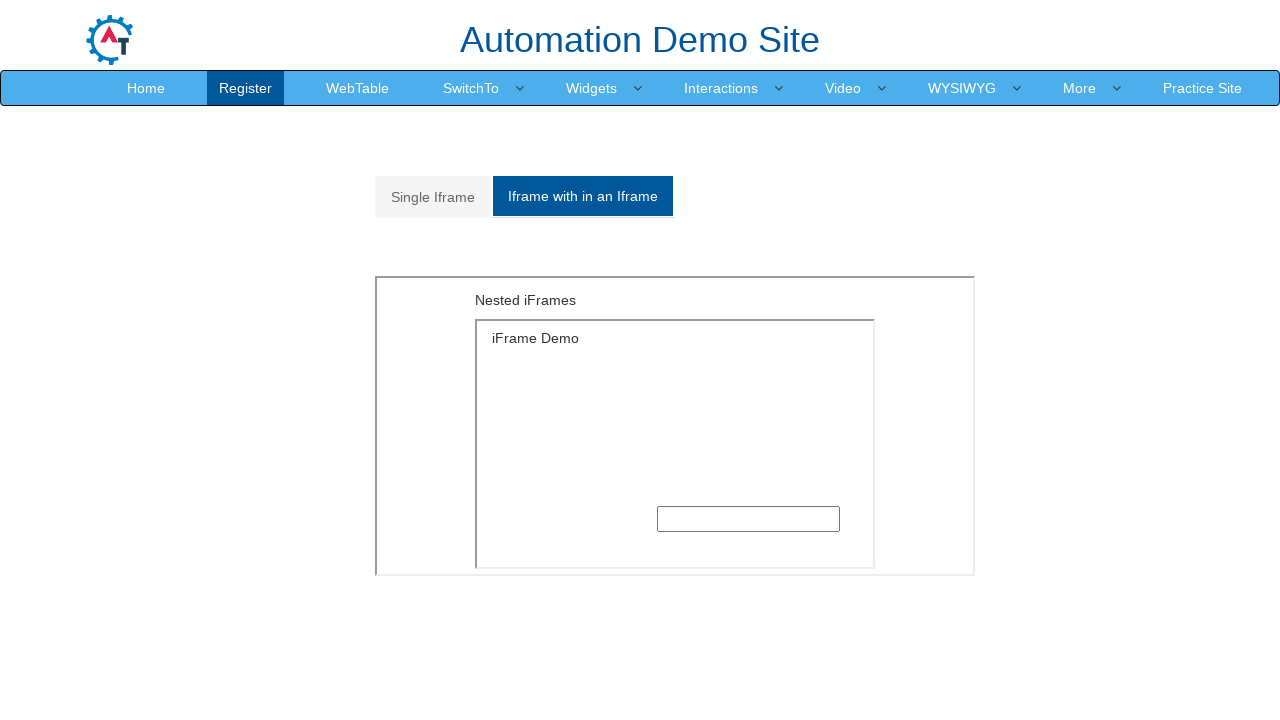

Located outer iframe at index 1
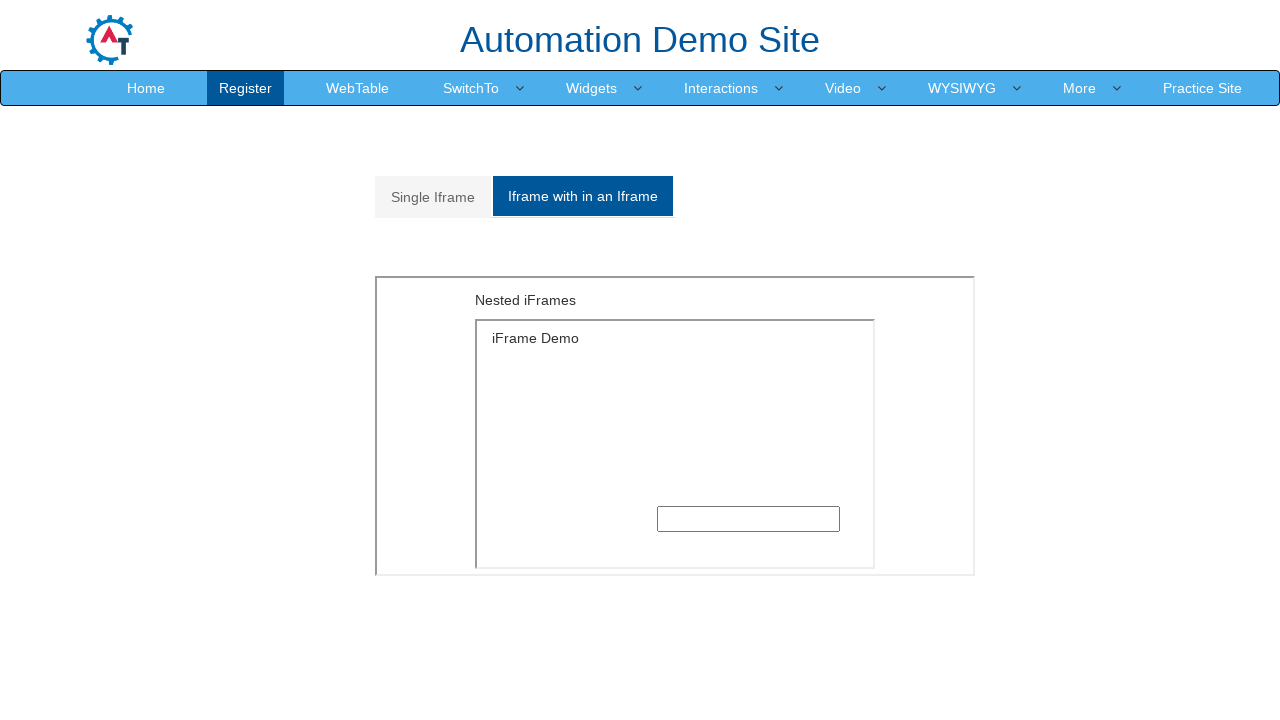

Located inner iframe within outer iframe
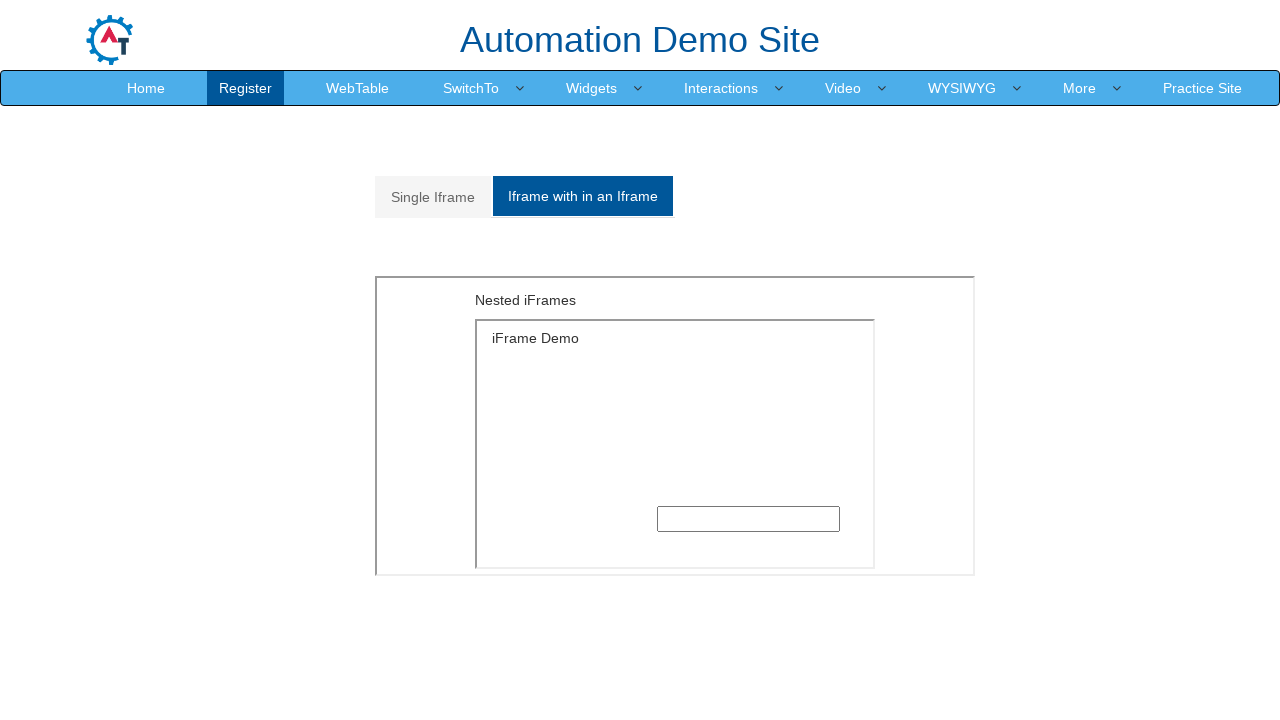

Entered text 'Entring into Iframe inside Iframe' in input field within nested iframe on iframe >> nth=1 >> internal:control=enter-frame >> iframe >> nth=0 >> internal:c
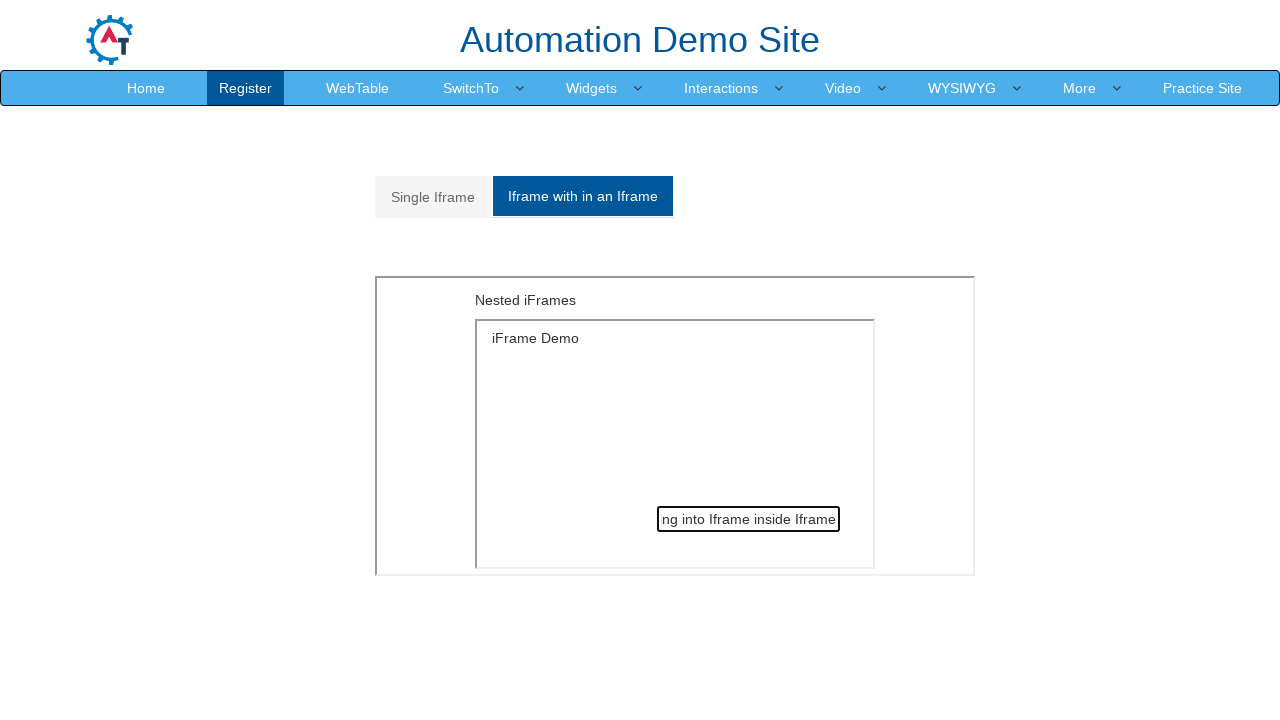

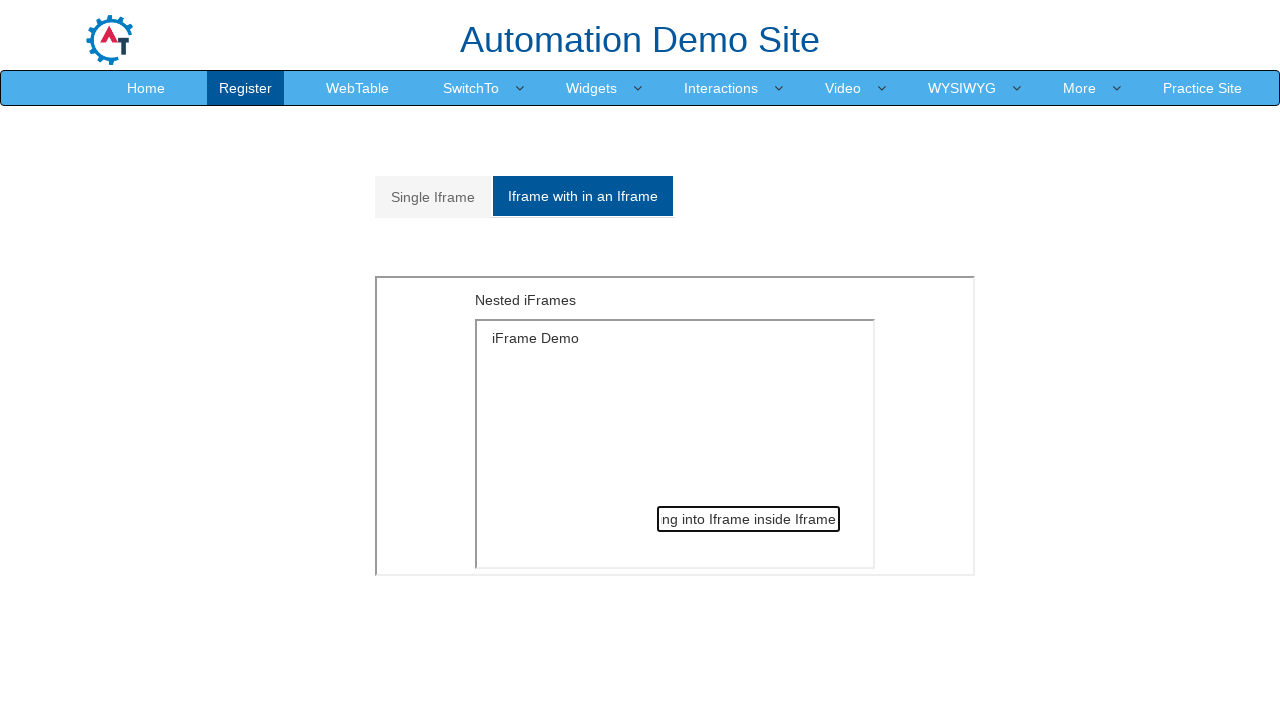